Tests un-ticking a checkbox by clicking on the second checkbox (which is pre-selected) and verifying it becomes unselected

Starting URL: https://the-internet.herokuapp.com/checkboxes

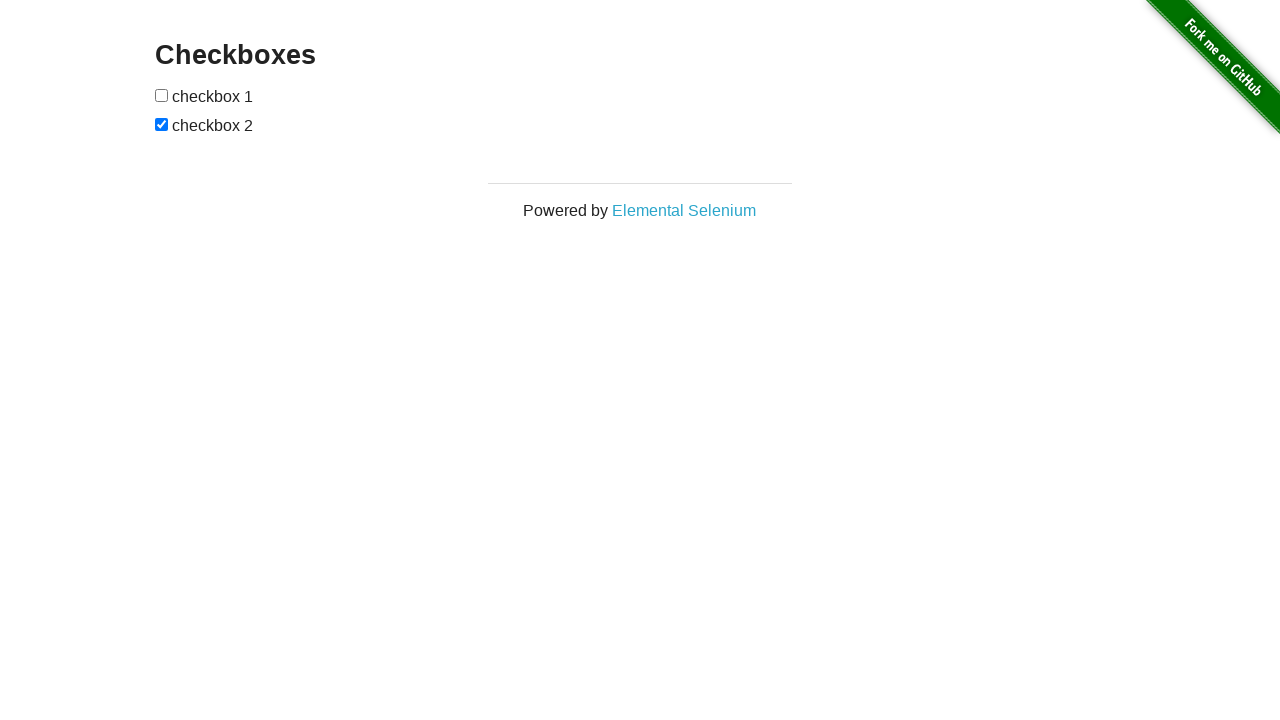

Located the second checkbox element
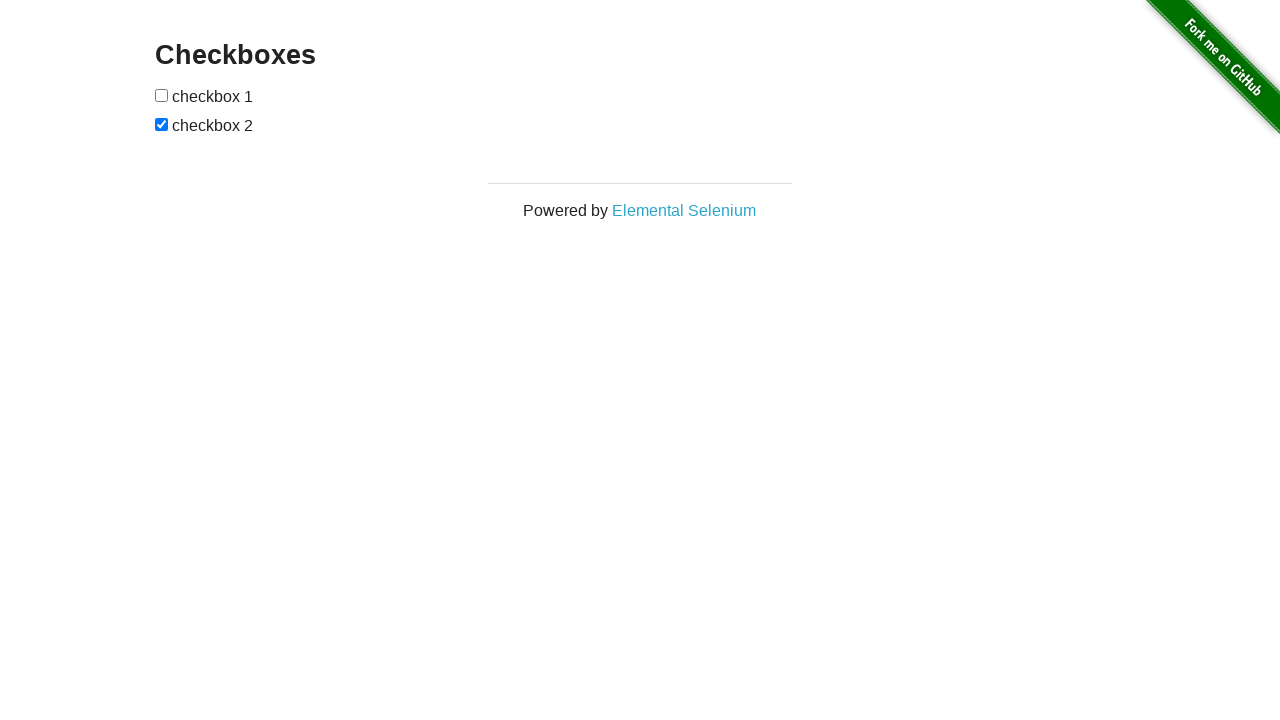

Clicked the second checkbox to un-tick it at (162, 124) on #checkboxes input:last-child
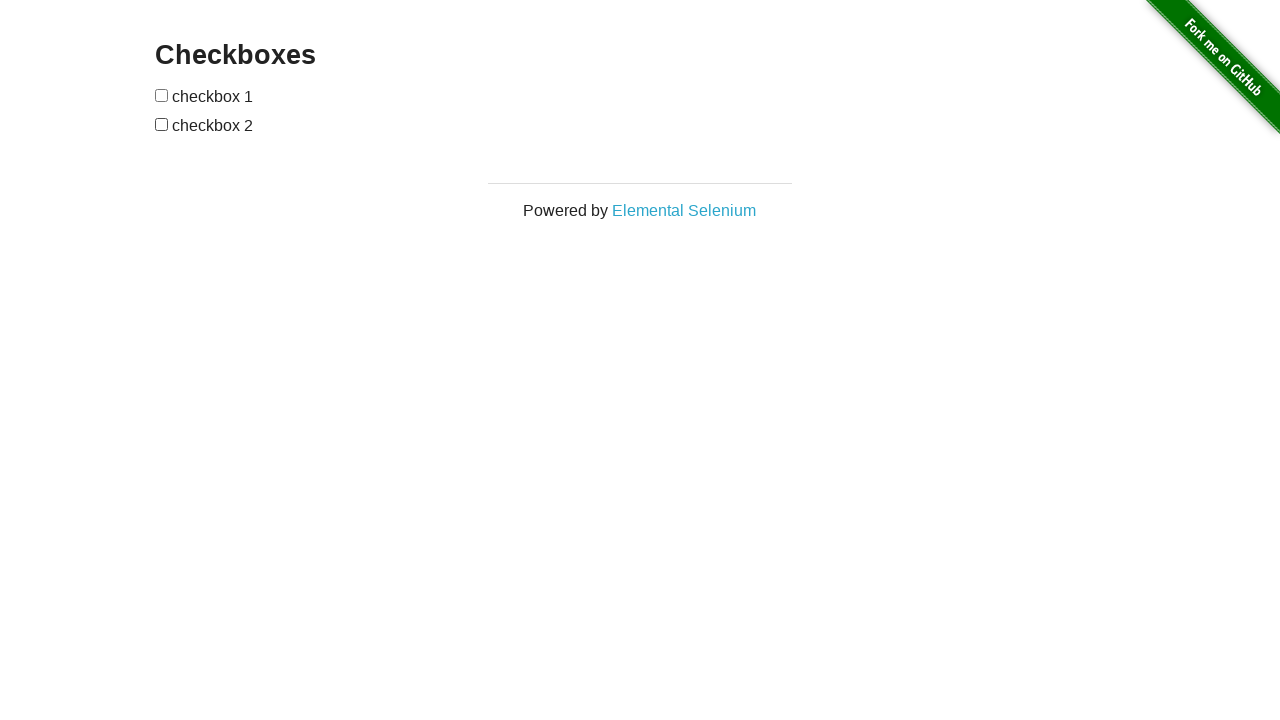

Verified that the second checkbox is now unchecked
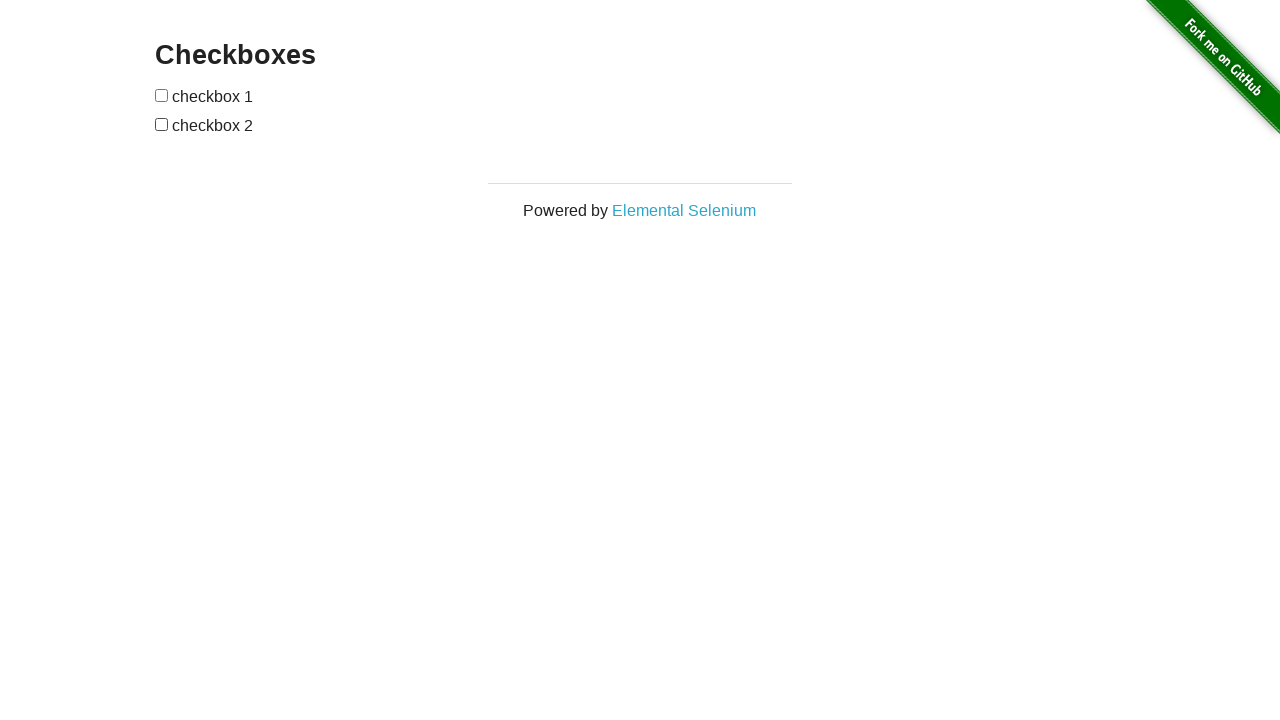

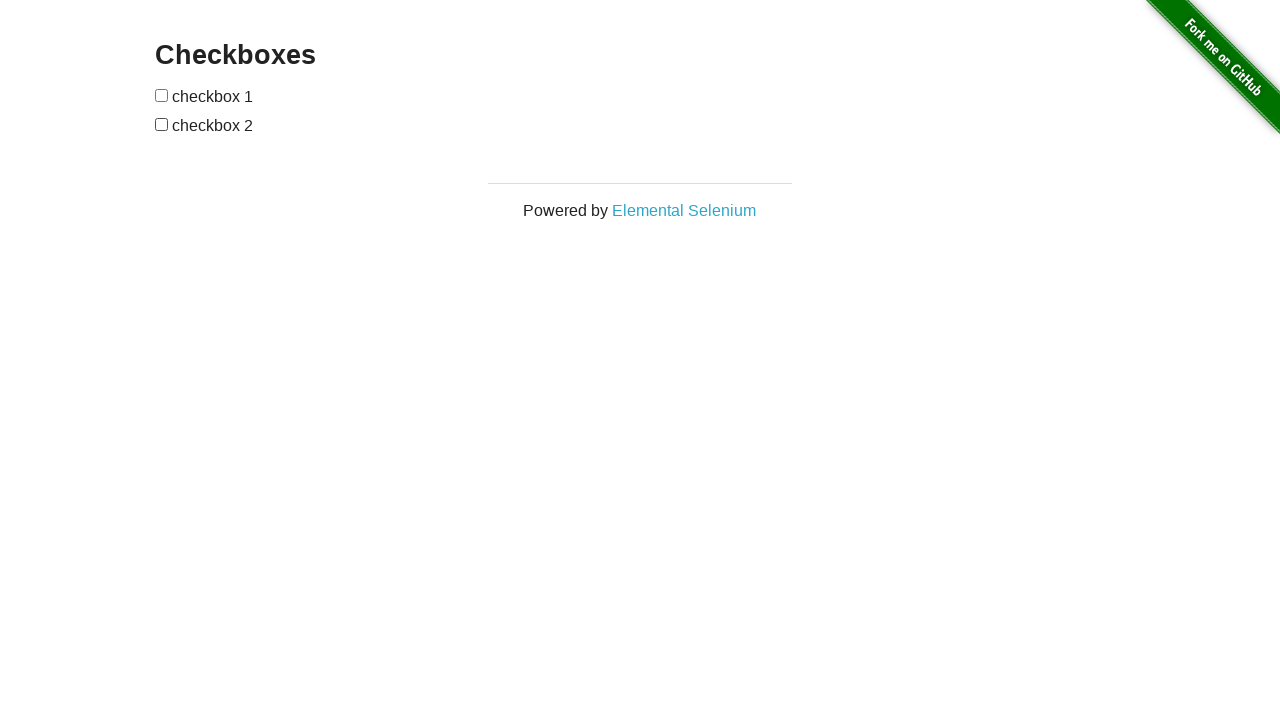